Tests the forgot password functionality by navigating to the forgot password page, entering an email address, and submitting the reset password form

Starting URL: https://app.fract.com/login

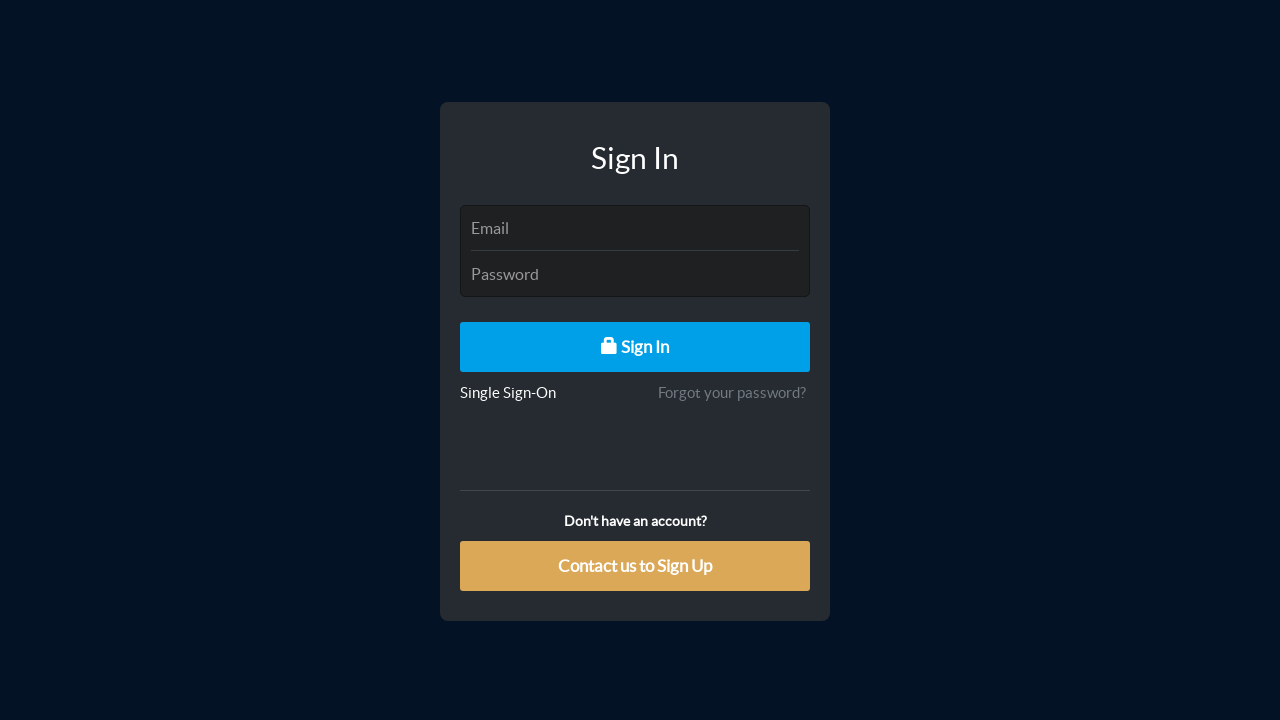

Clicked forgot password link at (720, 393) on #forgot-password
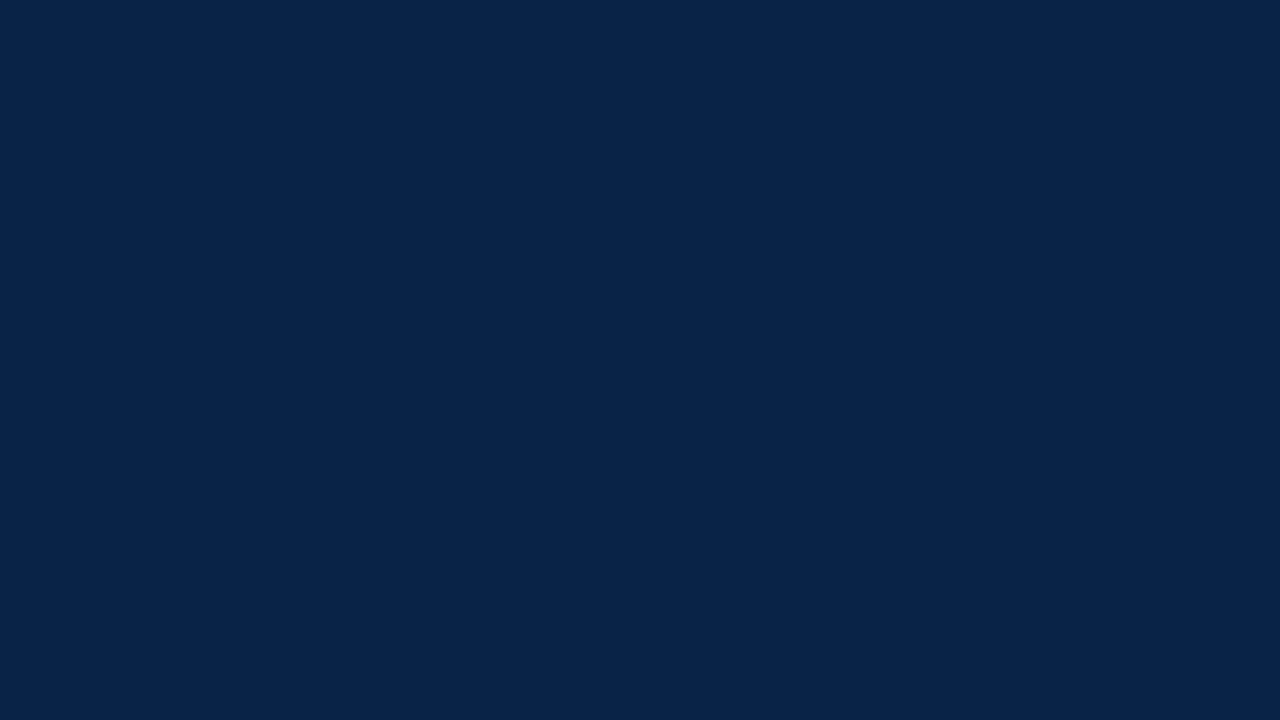

Filled email field with 'testuser47@example.com' on #email
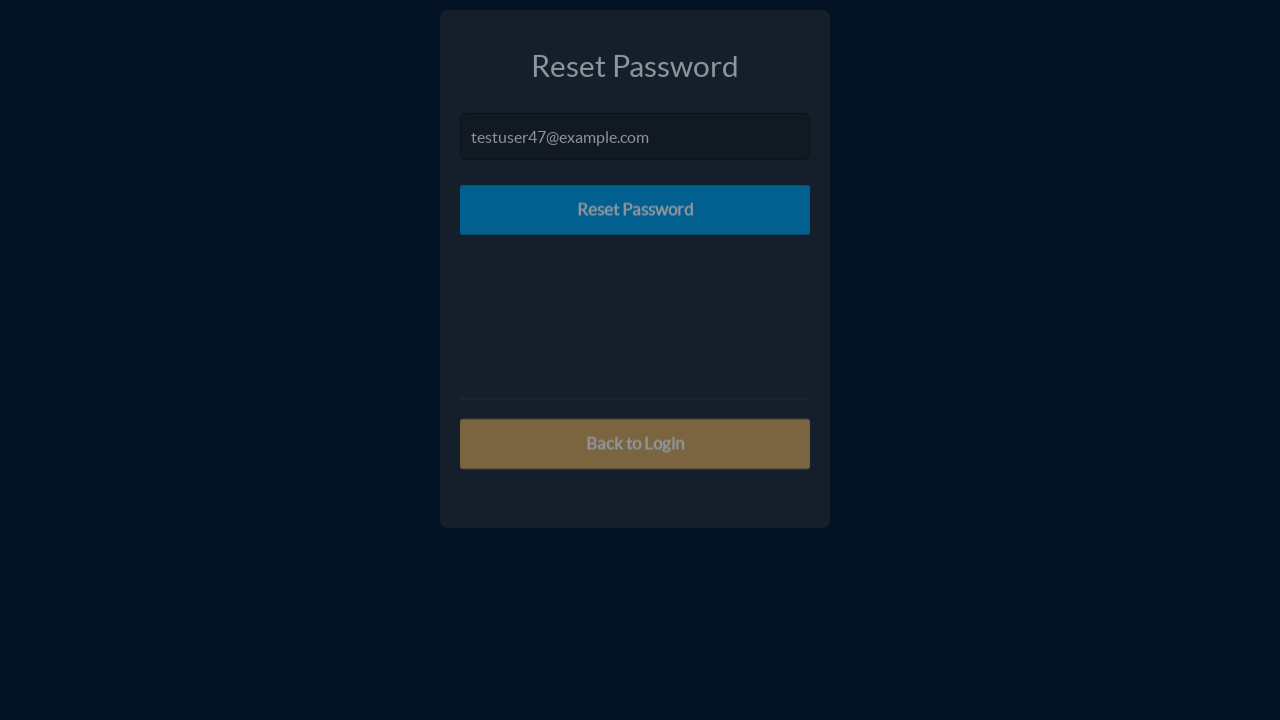

Clicked reset password submit button at (635, 302) on #submit
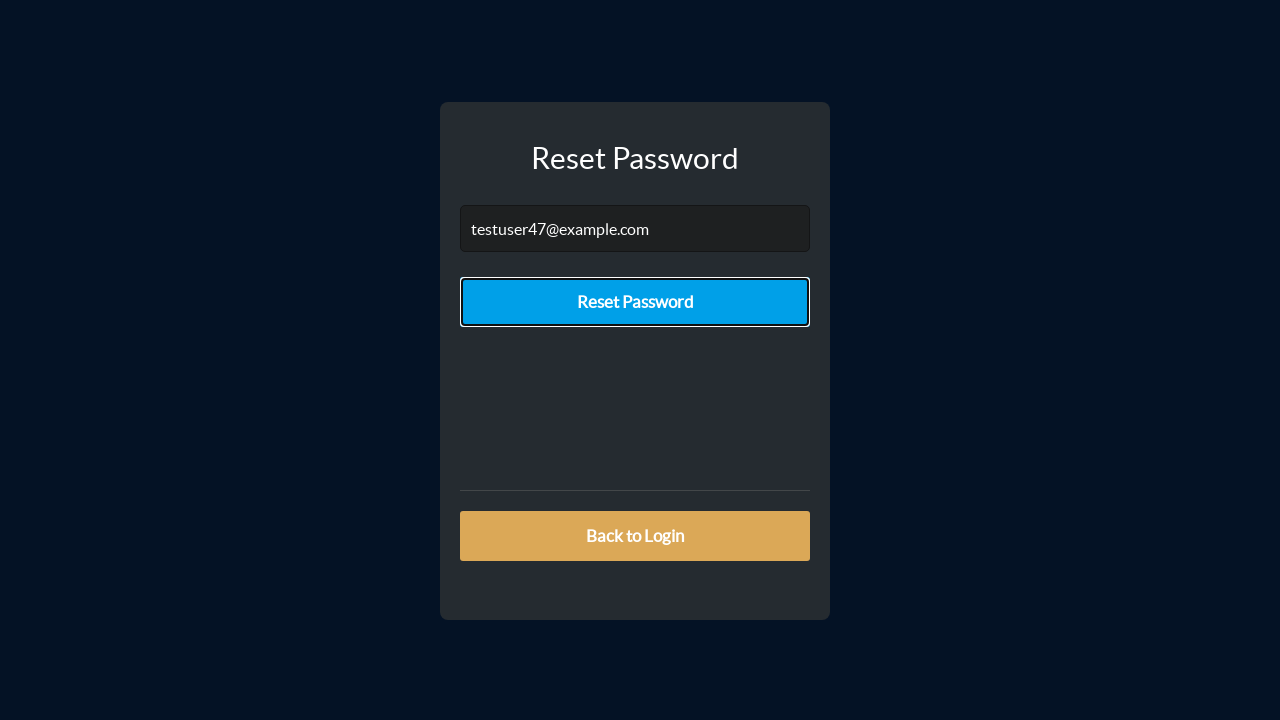

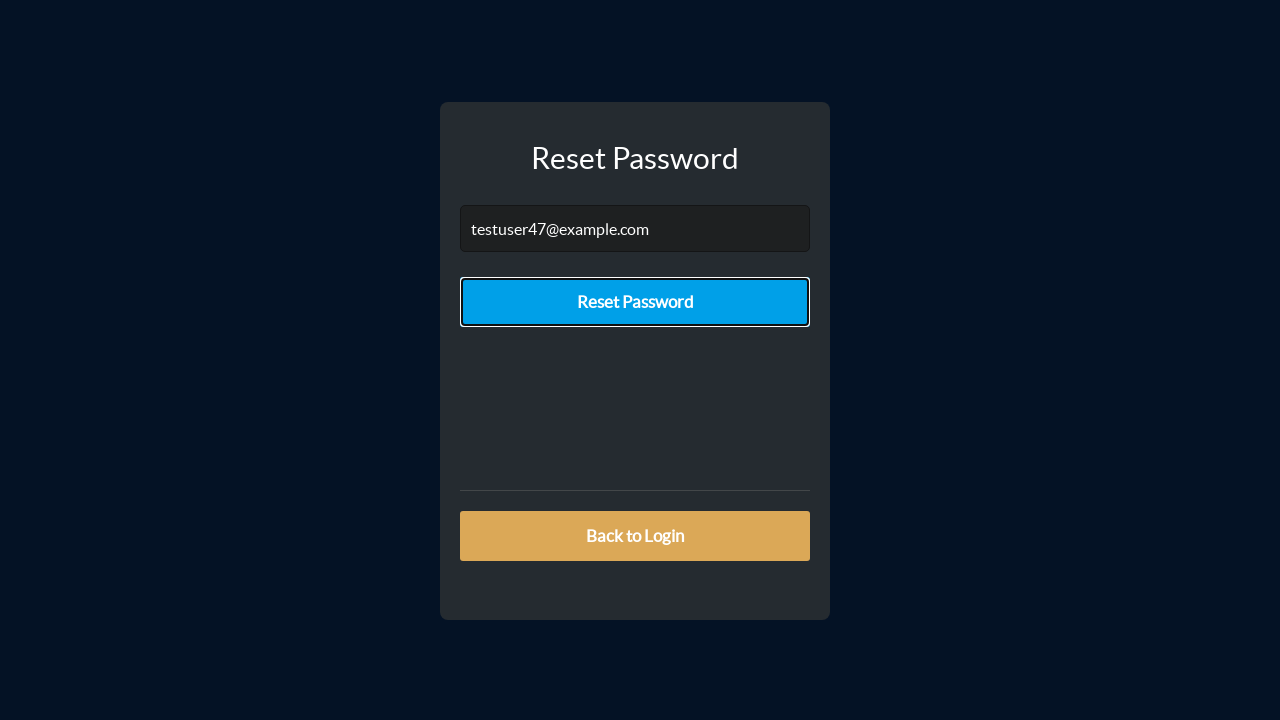